Navigates to Flaremetrics Songbird page and waits for the provider data table to load

Starting URL: https://flaremetrics.io/songbird

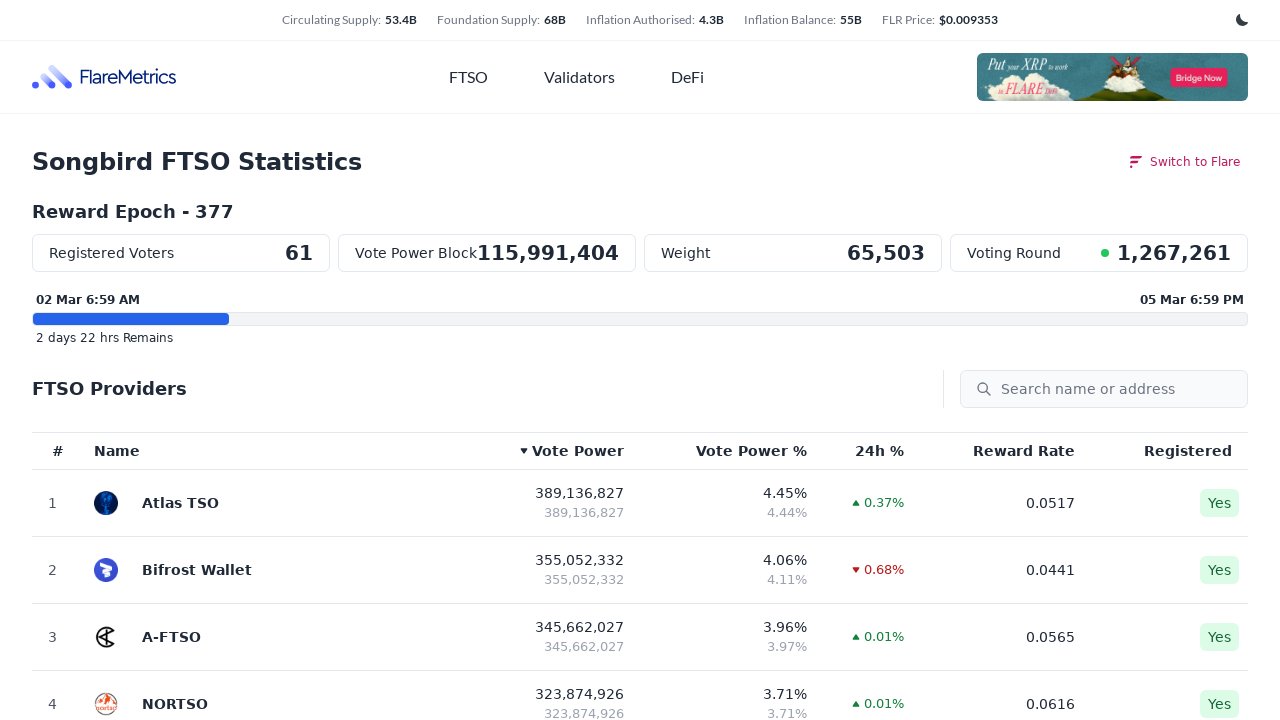

Navigated to Flaremetrics Songbird page
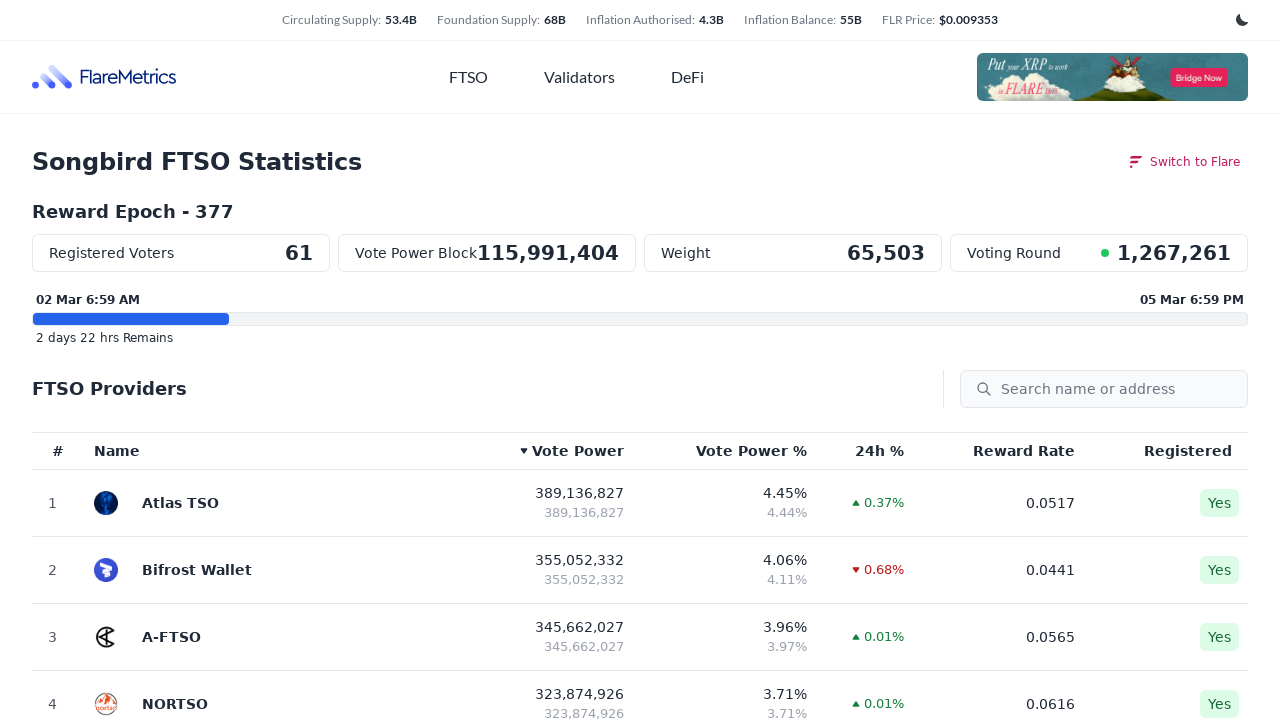

Provider data table loaded successfully
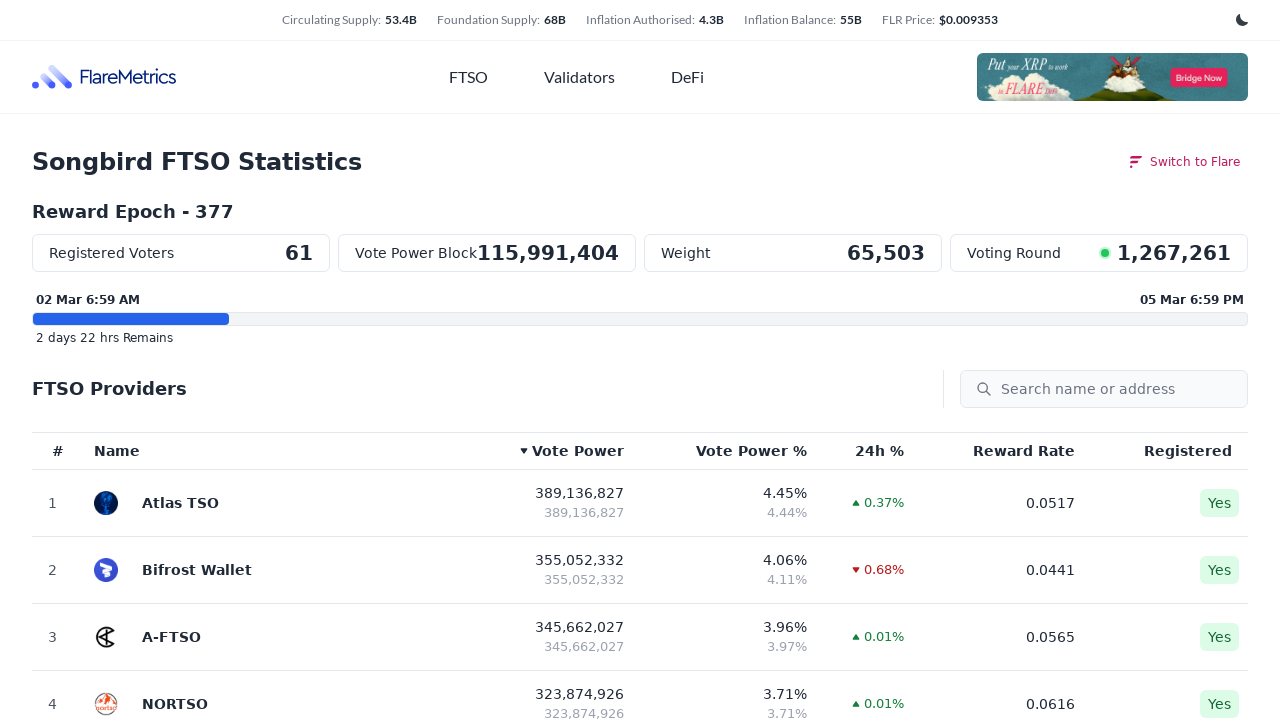

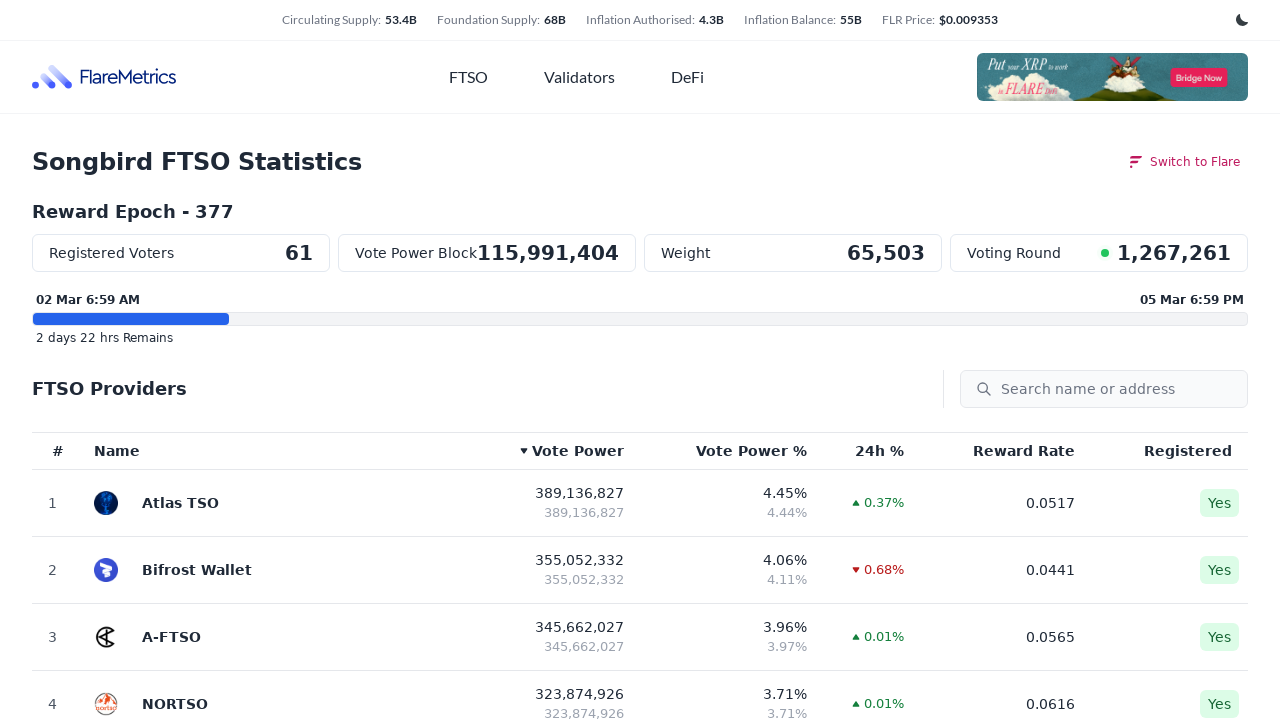